Waits for price to reach $100, clicks book button, solves a mathematical problem and submits the answer

Starting URL: http://suninjuly.github.io/explicit_wait2.html

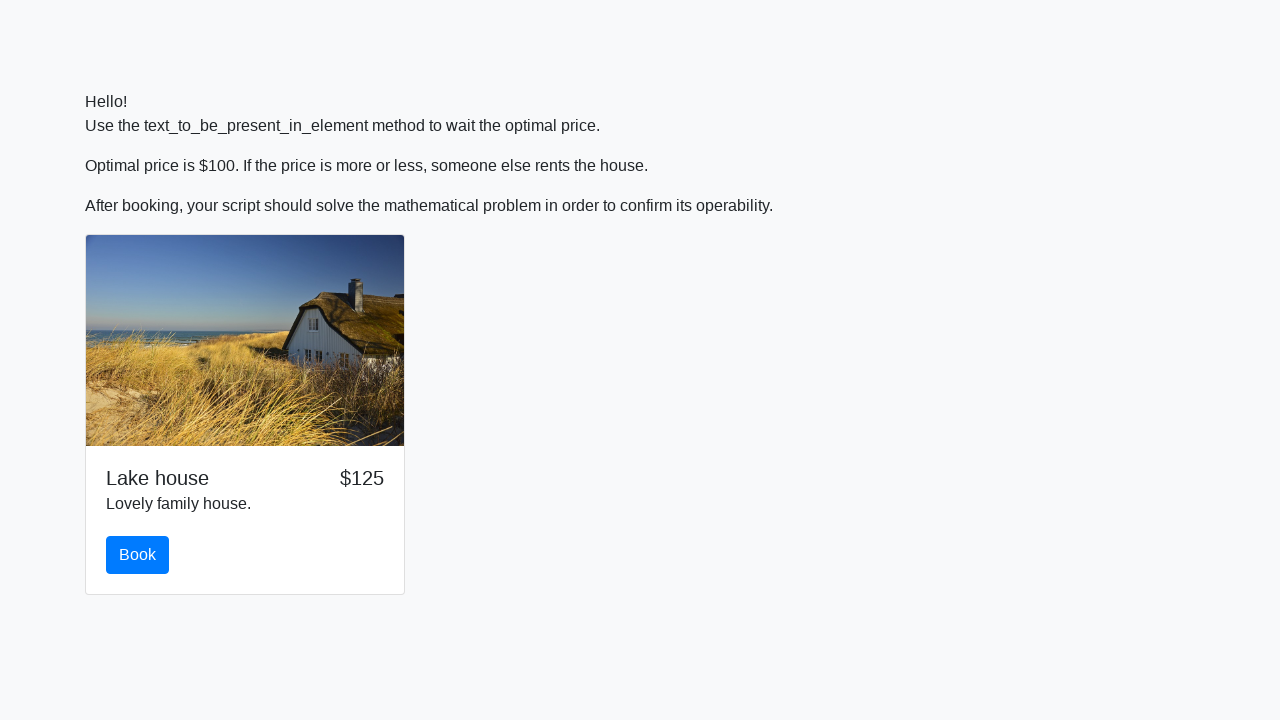

Waited for price to reach $100
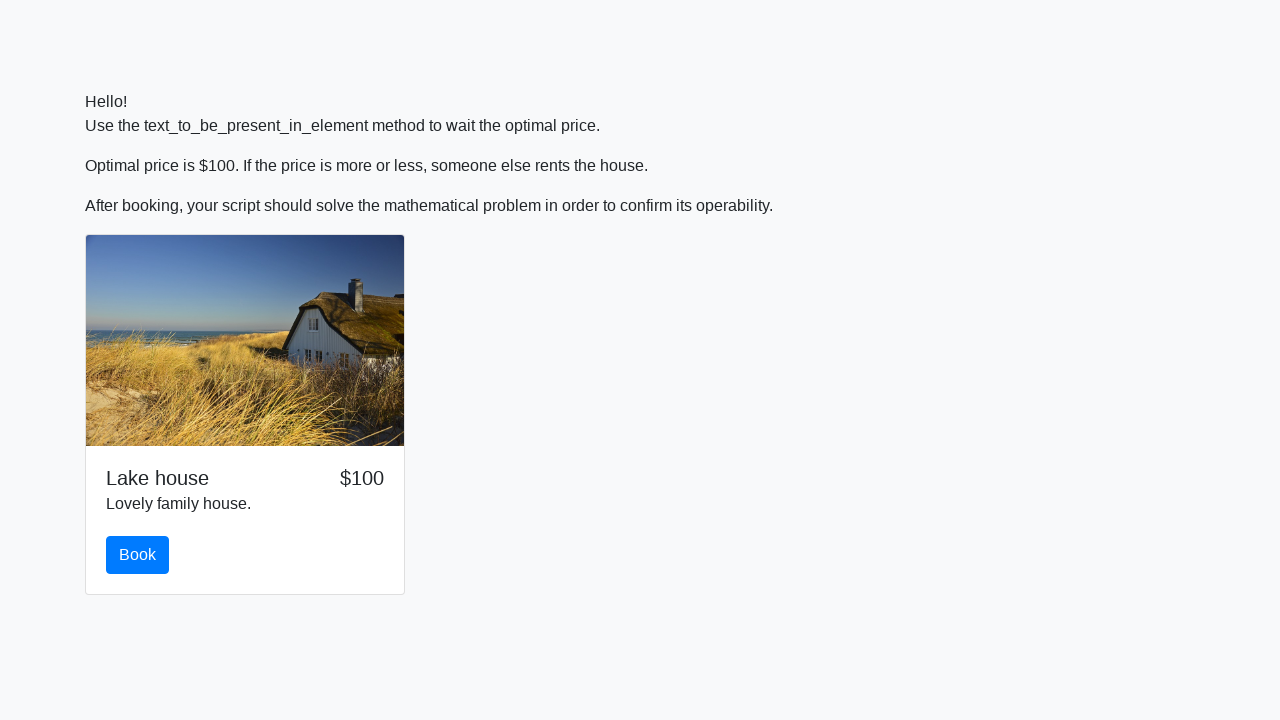

Clicked book button at (138, 555) on #book
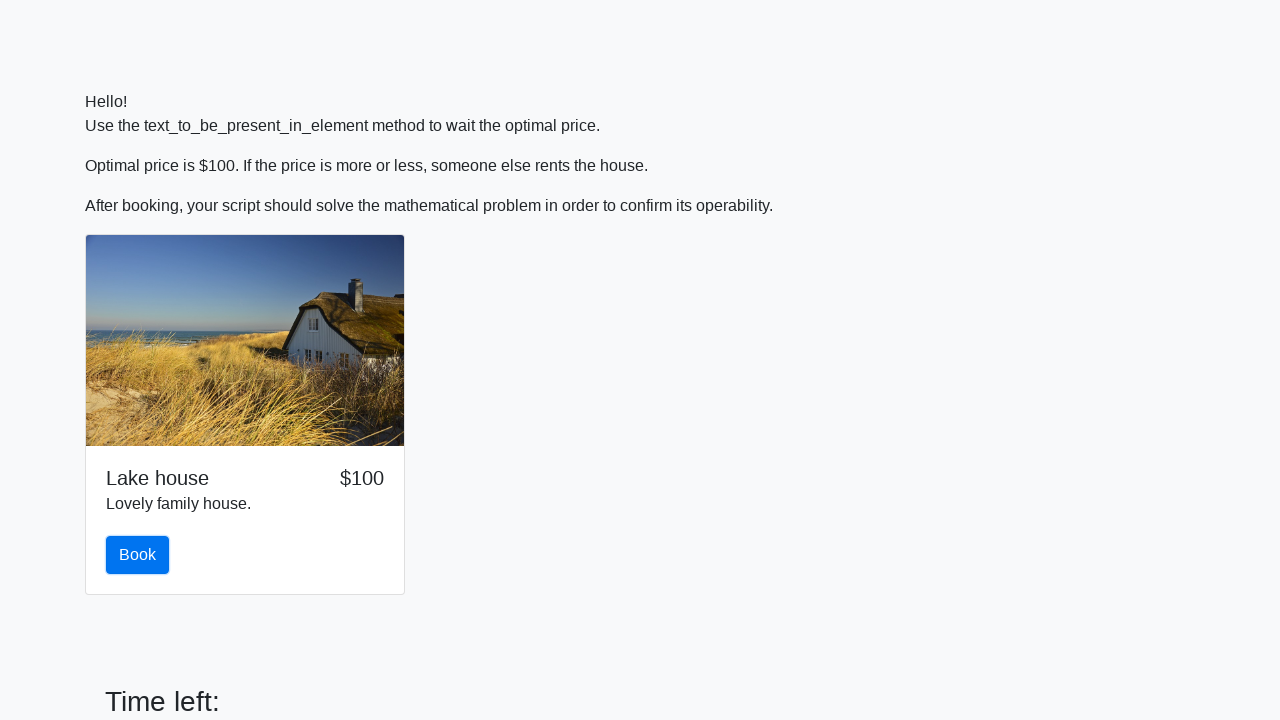

Retrieved value for calculation: 199
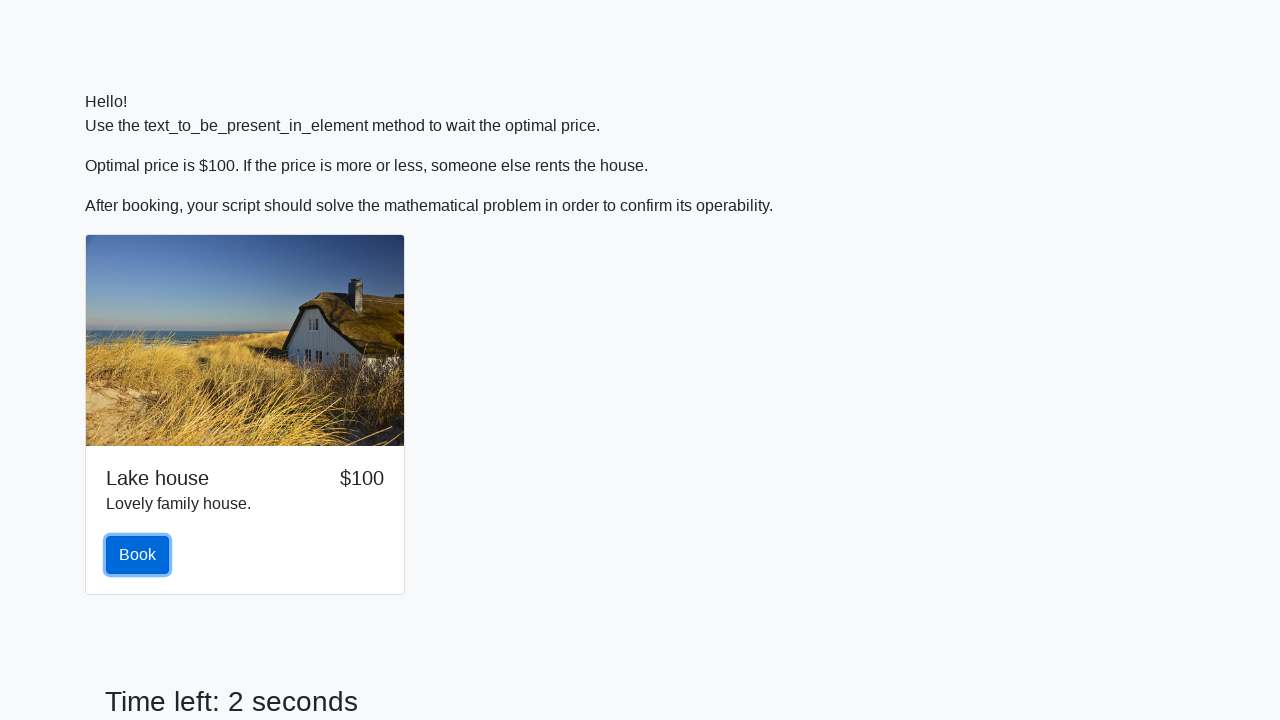

Calculated mathematical formula: log(|12*sin(199)|) = 2.359115323778217
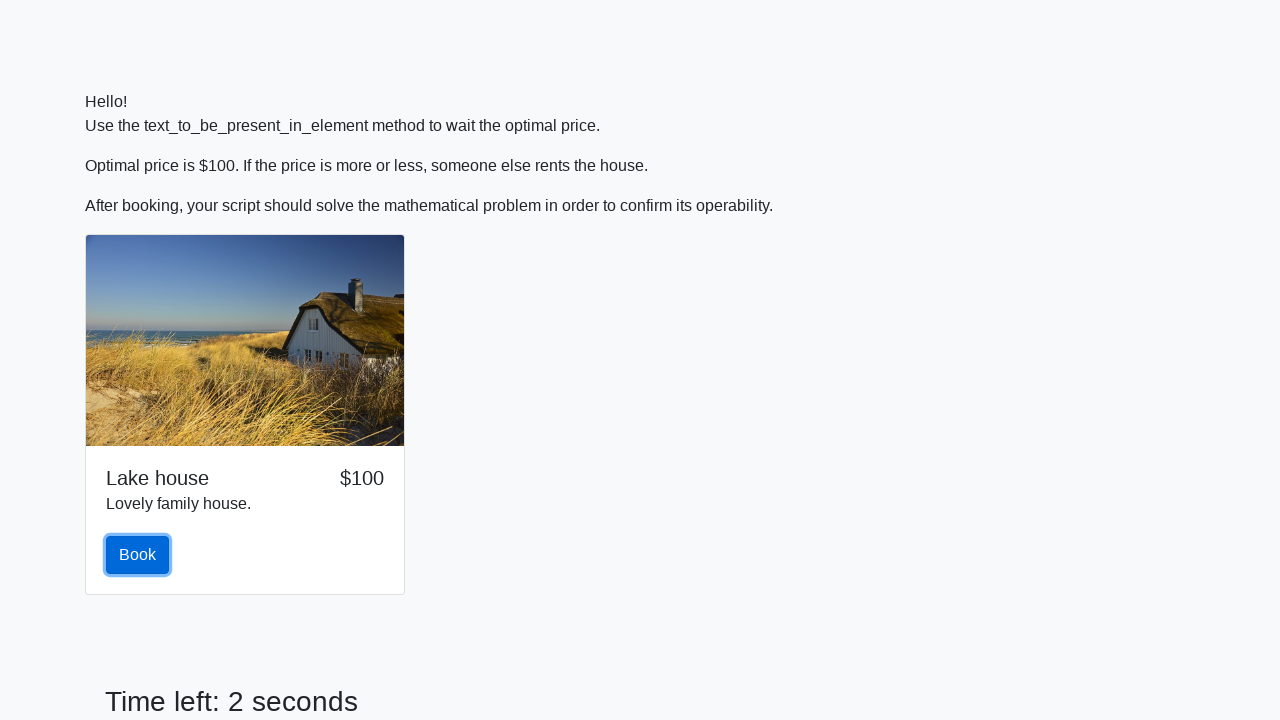

Filled answer field with calculated result: 2.359115323778217 on #answer
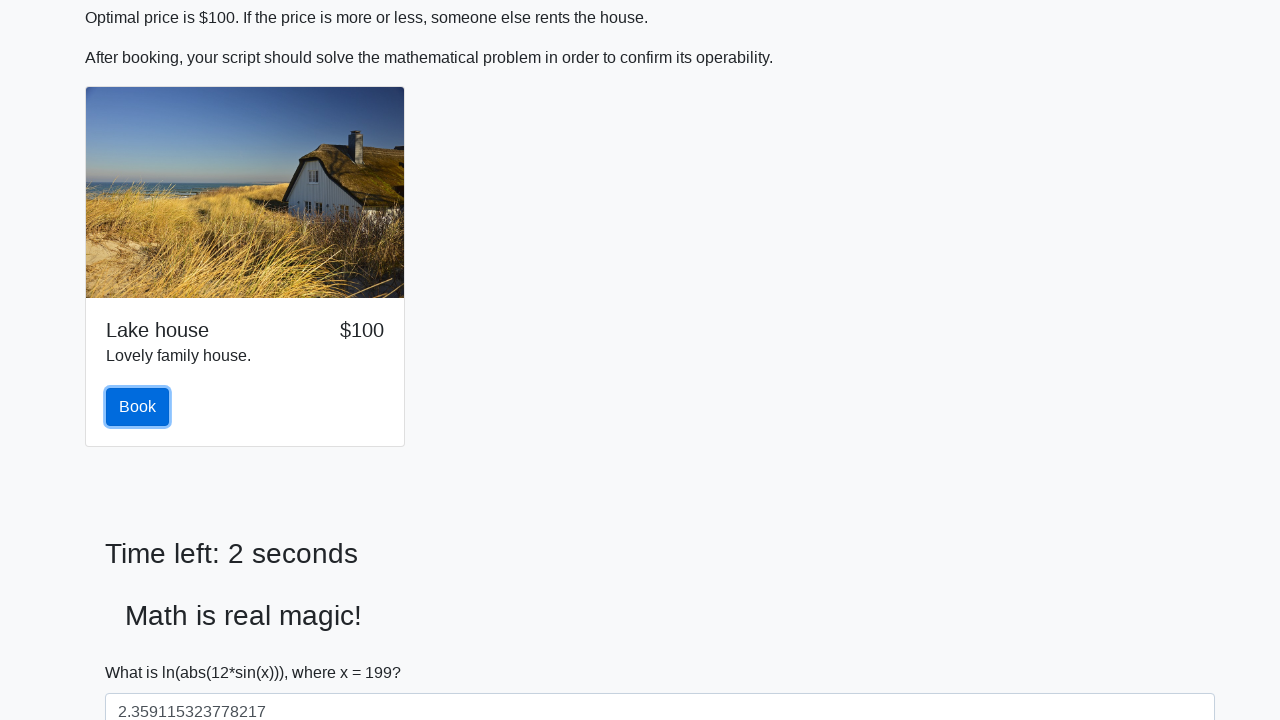

Clicked submit button to submit the answer at (138, 407) on button.btn.btn-primary
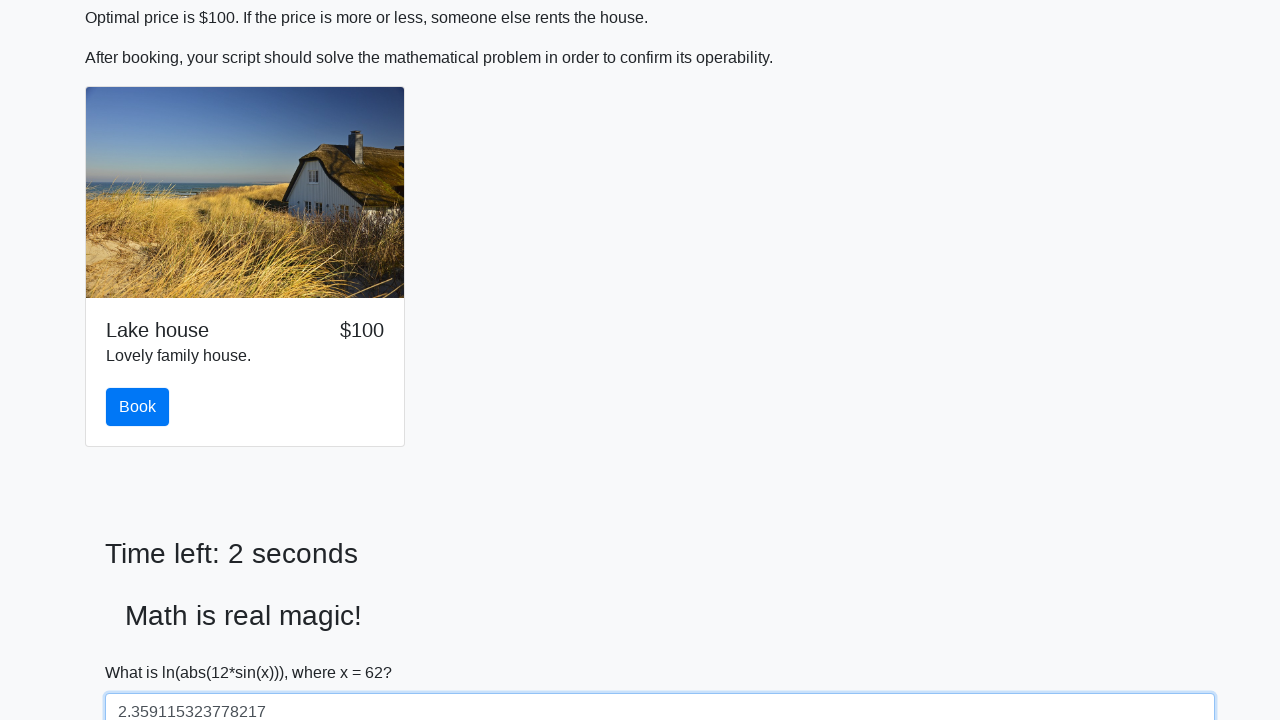

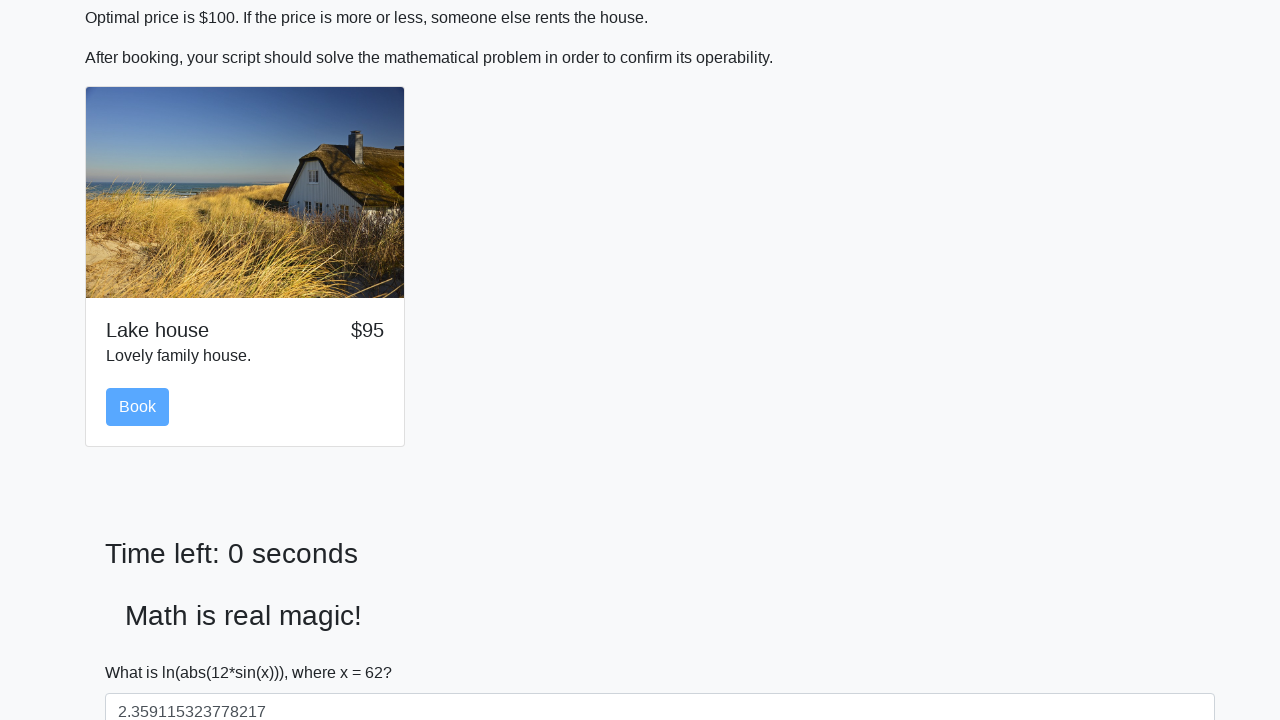